Tests that entering an empty string removes the todo item.

Starting URL: https://demo.playwright.dev/todomvc

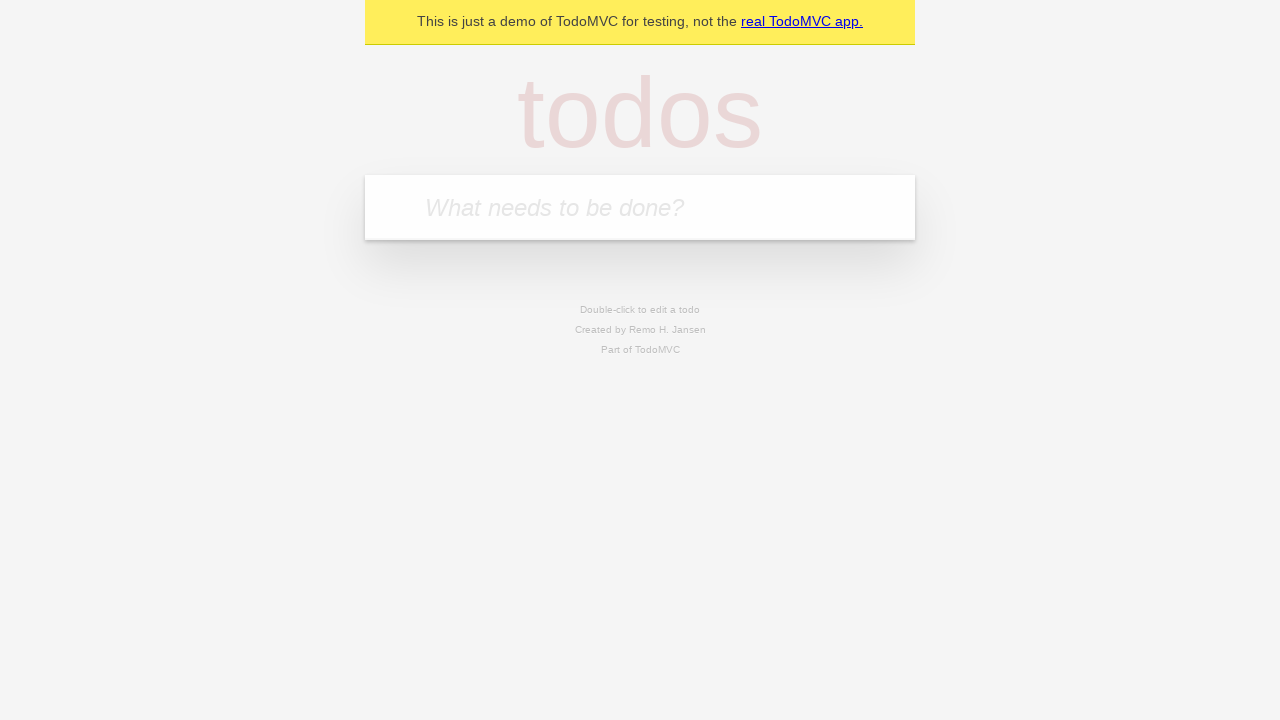

Filled new todo input with 'buy some cheese' on .new-todo
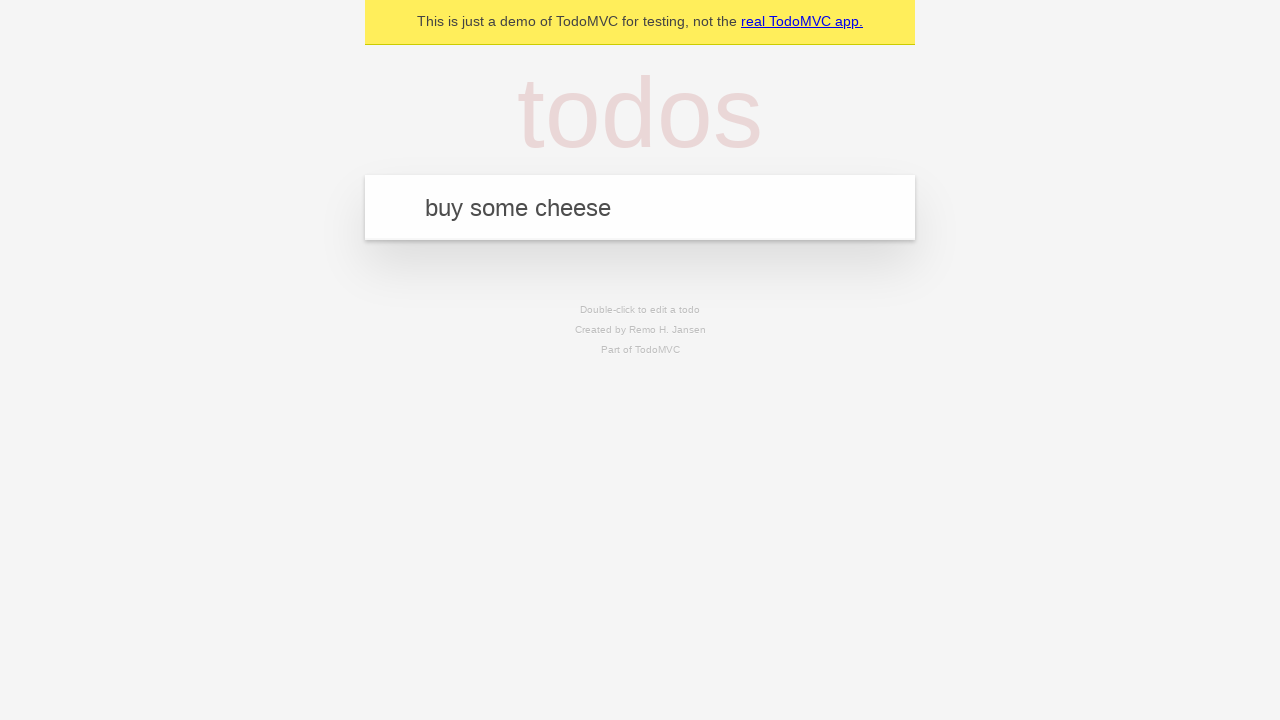

Pressed Enter to add first todo item on .new-todo
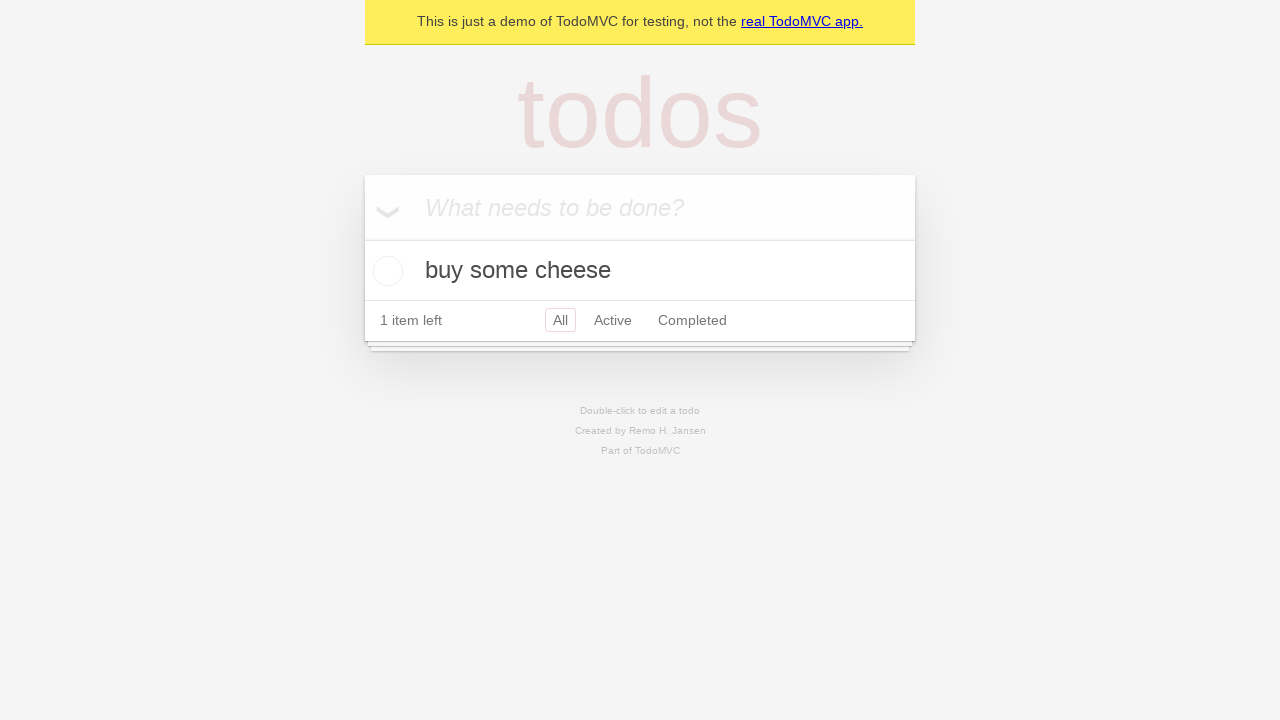

Filled new todo input with 'feed the cat' on .new-todo
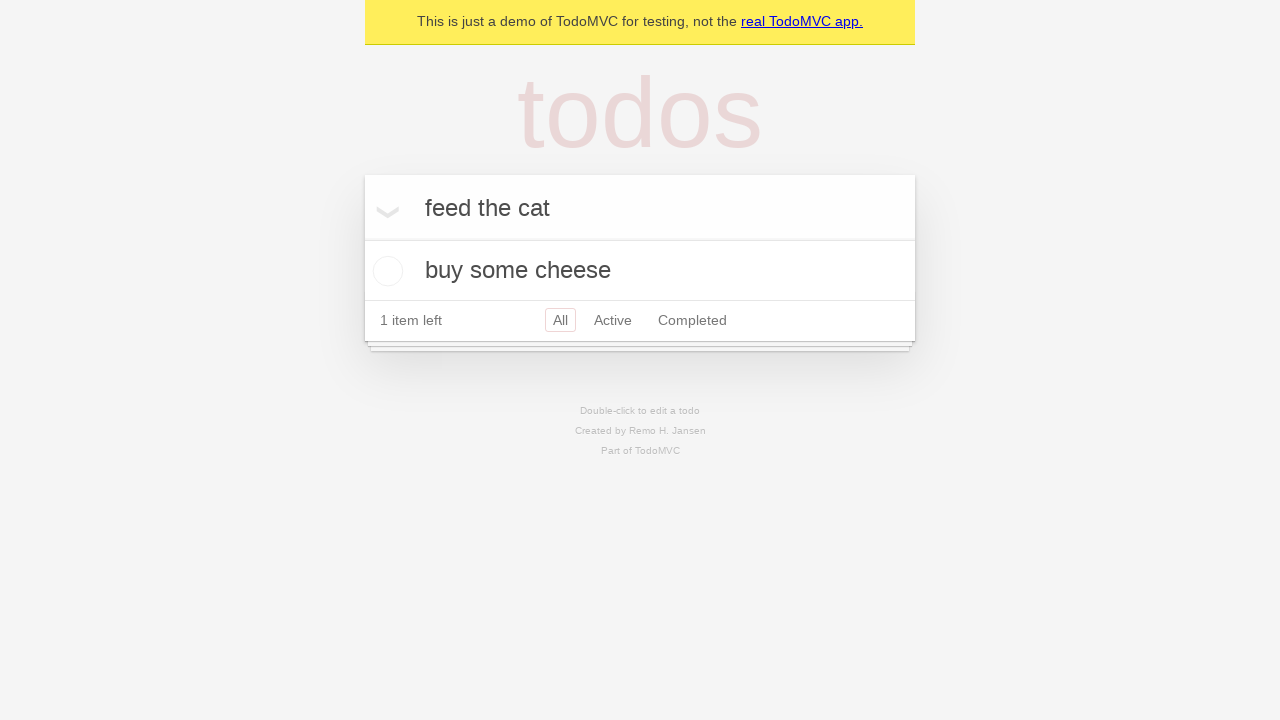

Pressed Enter to add second todo item on .new-todo
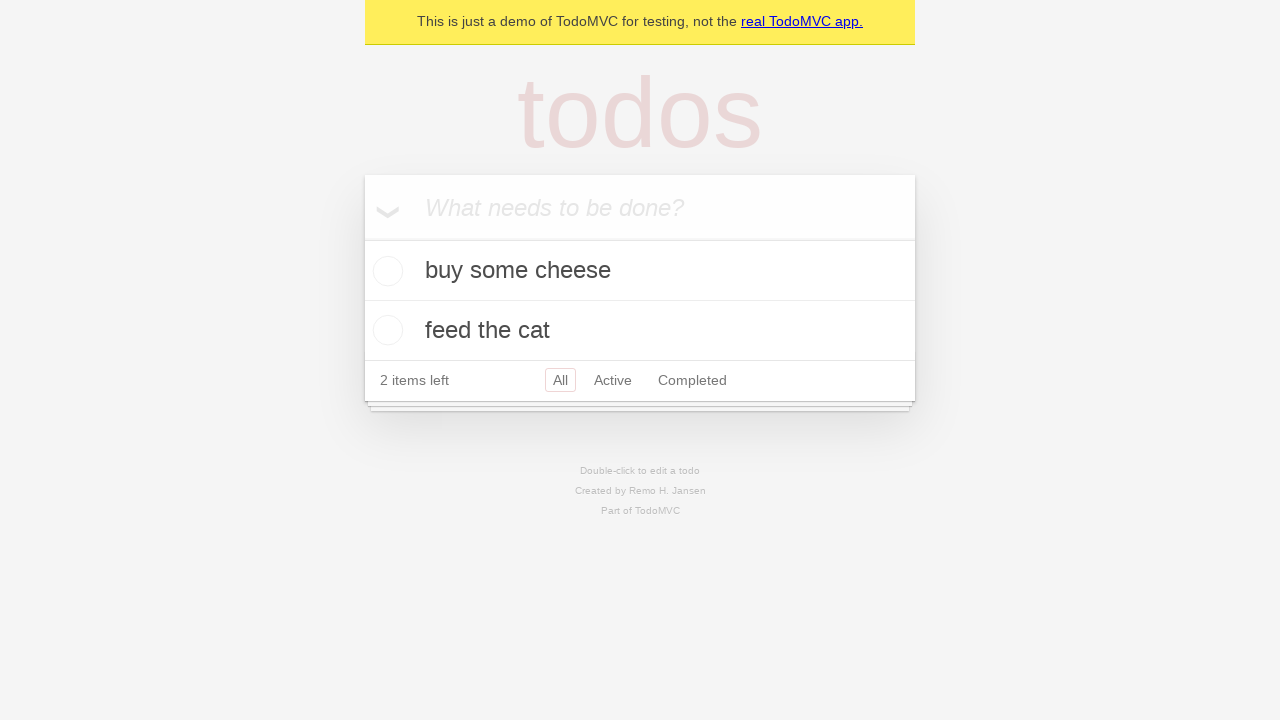

Filled new todo input with 'book a doctors appointment' on .new-todo
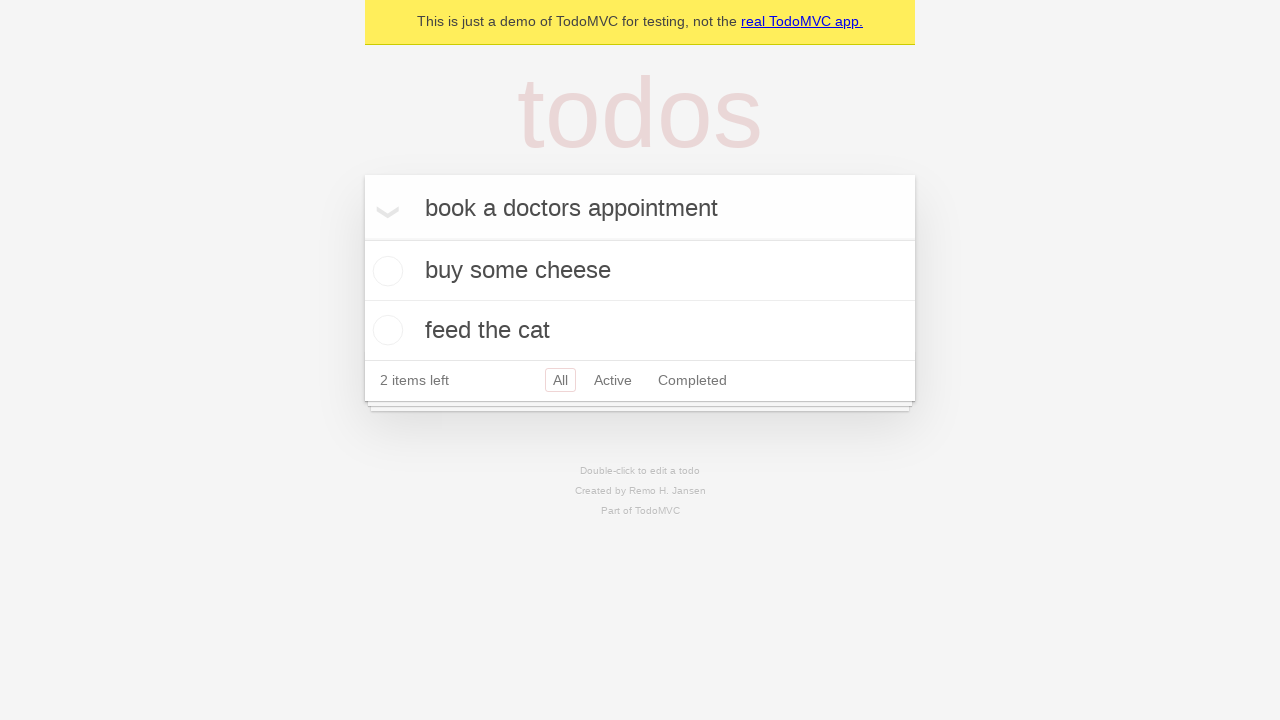

Pressed Enter to add third todo item on .new-todo
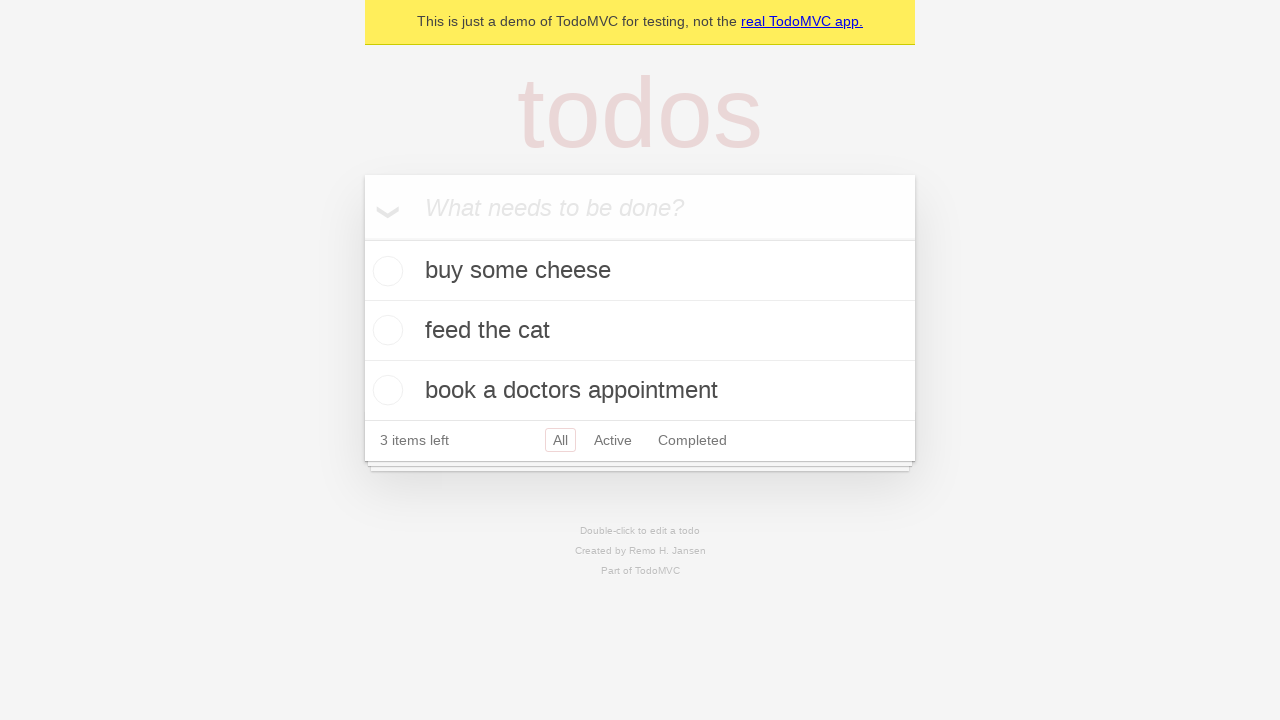

Waited for all 3 todo items to be displayed
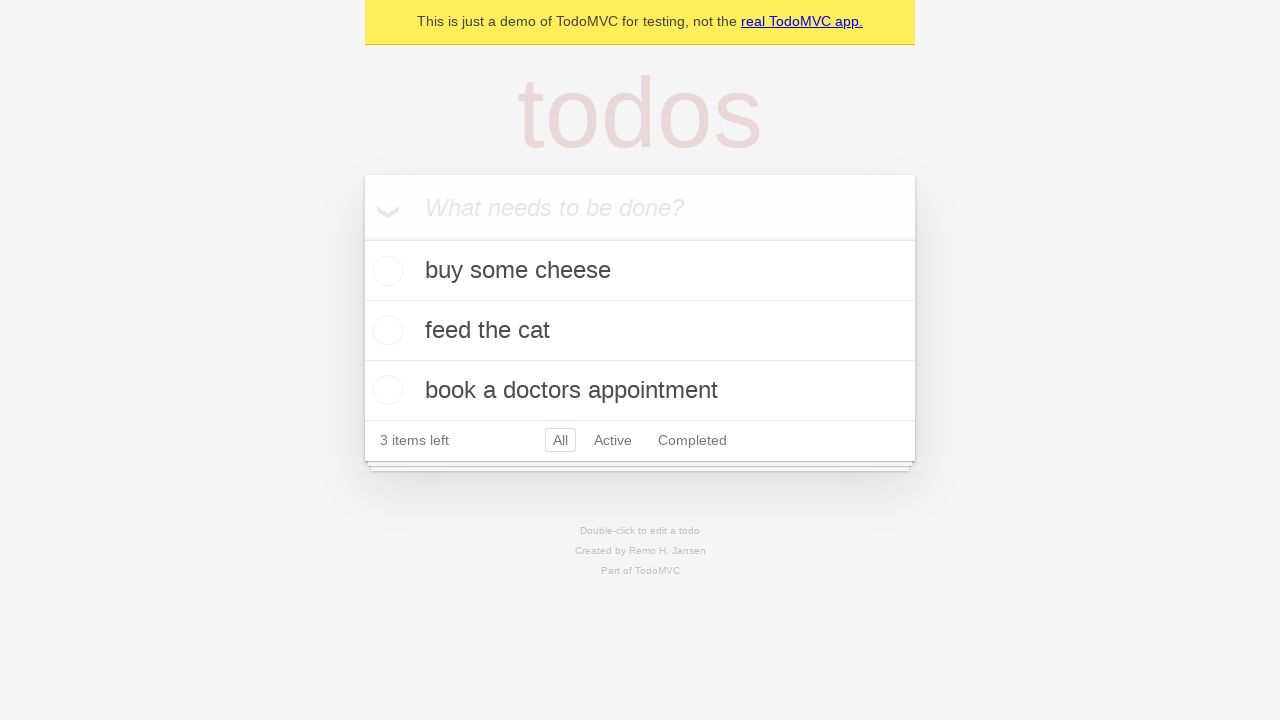

Double-clicked second todo item to enter edit mode at (640, 331) on .todo-list li >> nth=1
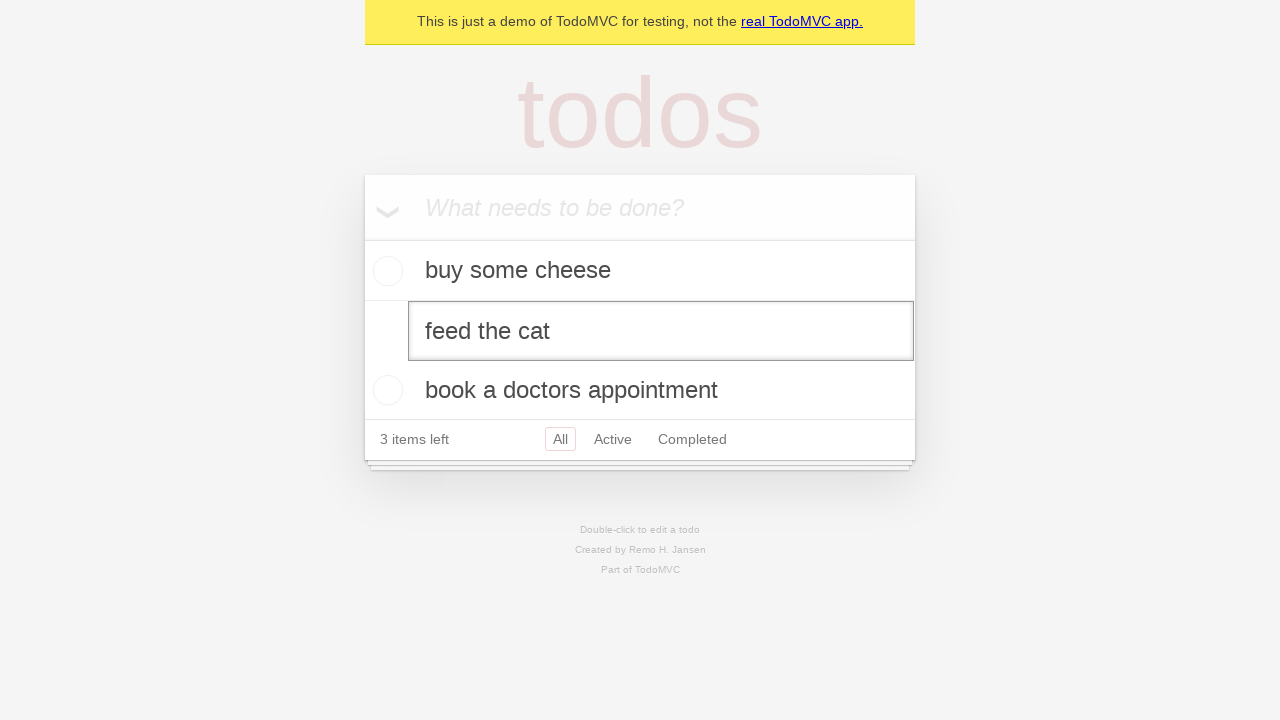

Cleared the text in the edit field by filling with empty string on .todo-list li >> nth=1 >> .edit
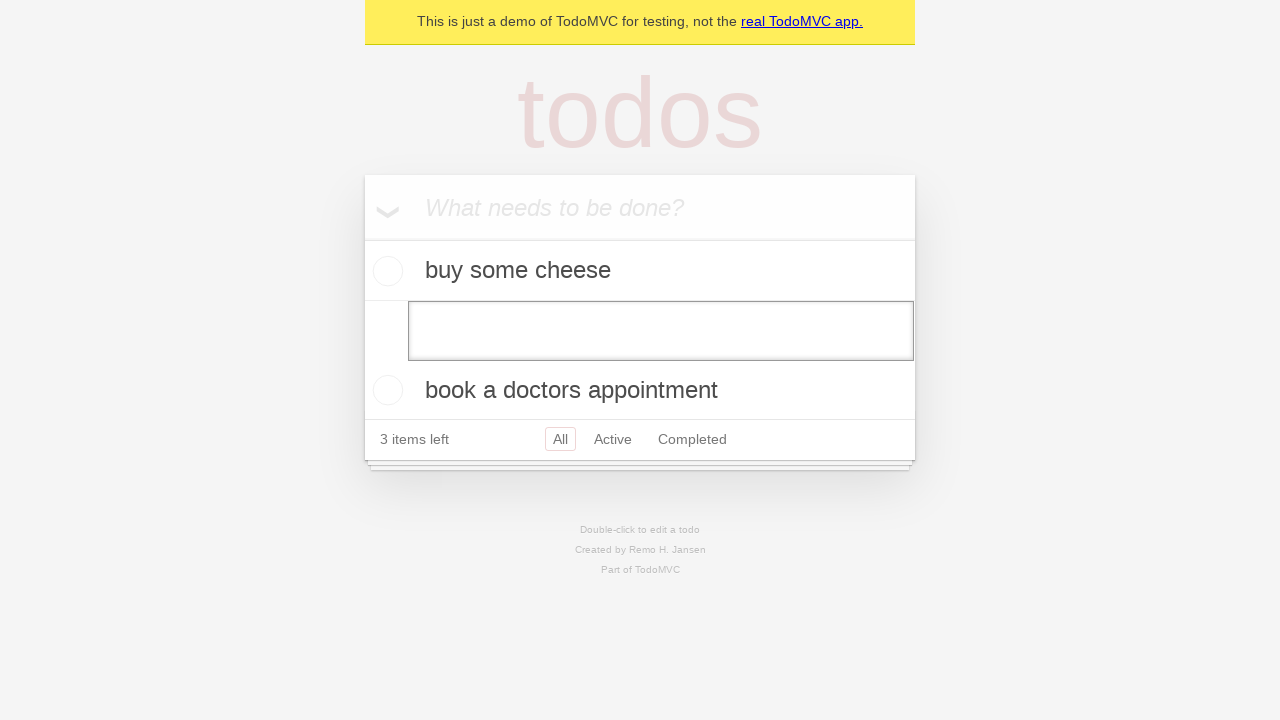

Pressed Enter to confirm removal of todo item with empty text on .todo-list li >> nth=1 >> .edit
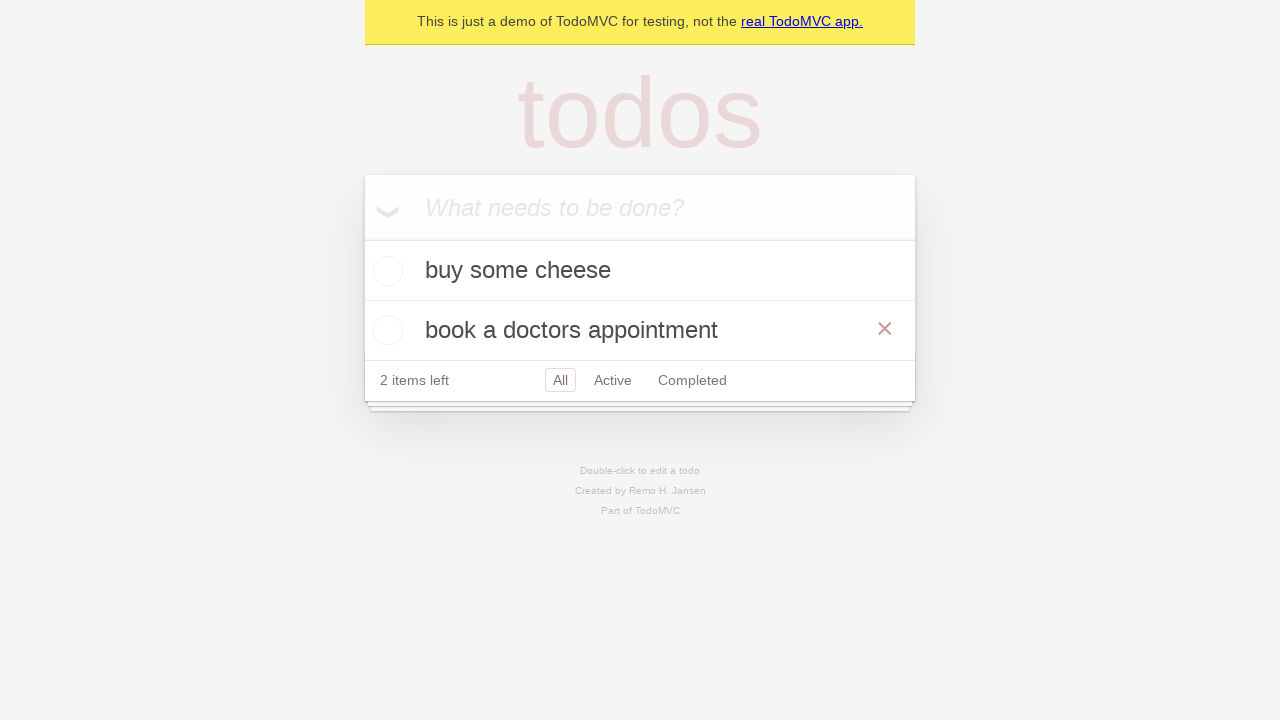

Verified that todo item was removed - only 2 items remain
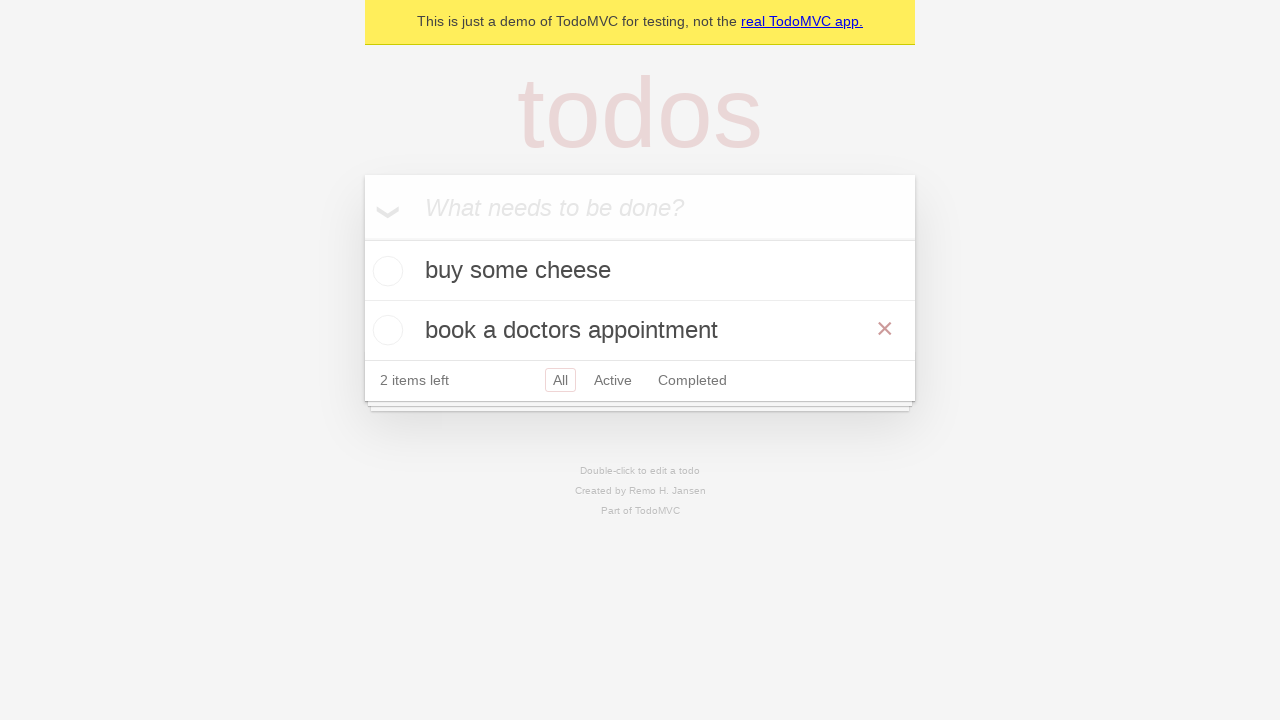

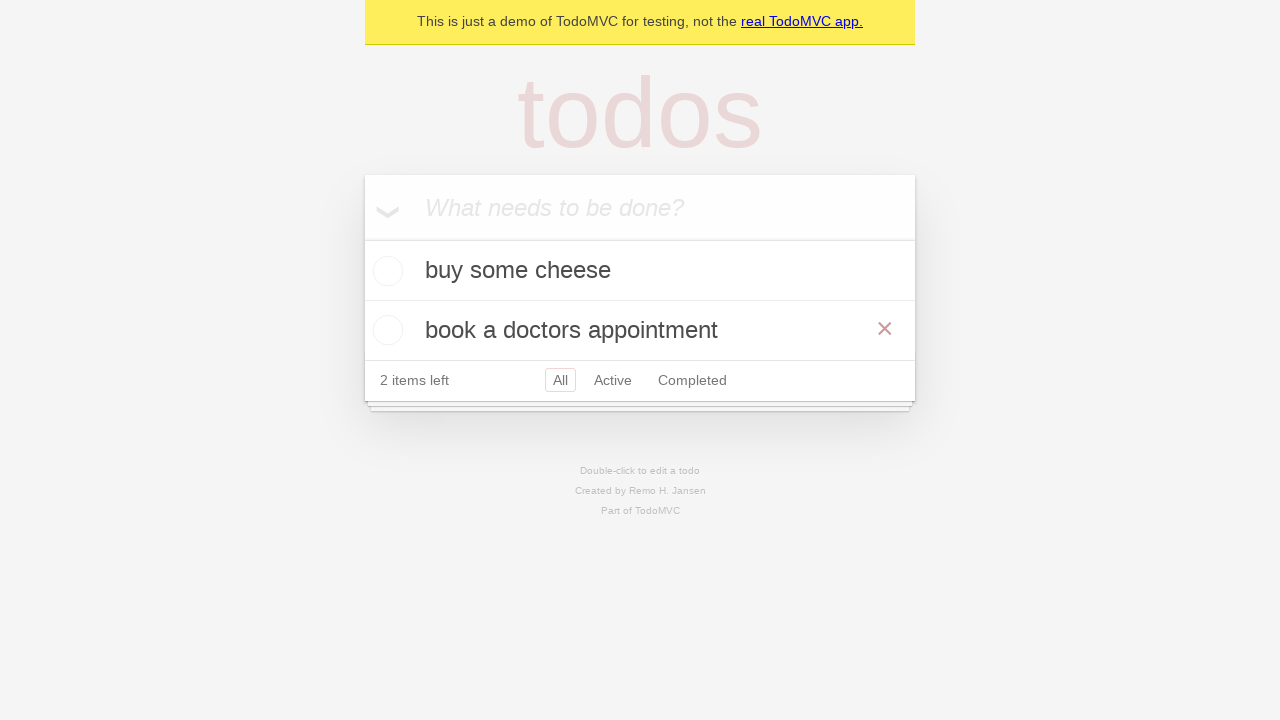